Tests explicit wait functionality by clicking the Remove button and verifying the checkbox becomes invisible and a confirmation message is displayed.

Starting URL: http://the-internet.herokuapp.com/dynamic_controls

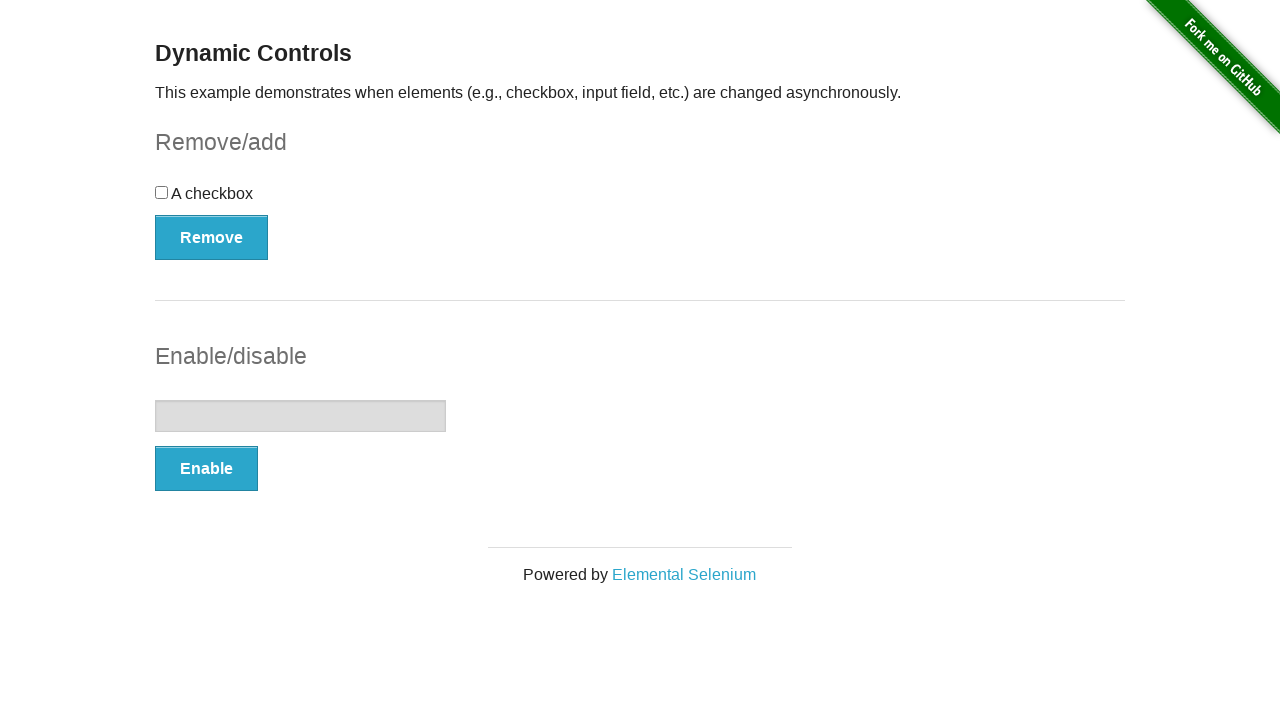

Clicked the Remove button to dynamically remove the checkbox at (212, 237) on xpath=//button[normalize-space()='Remove']
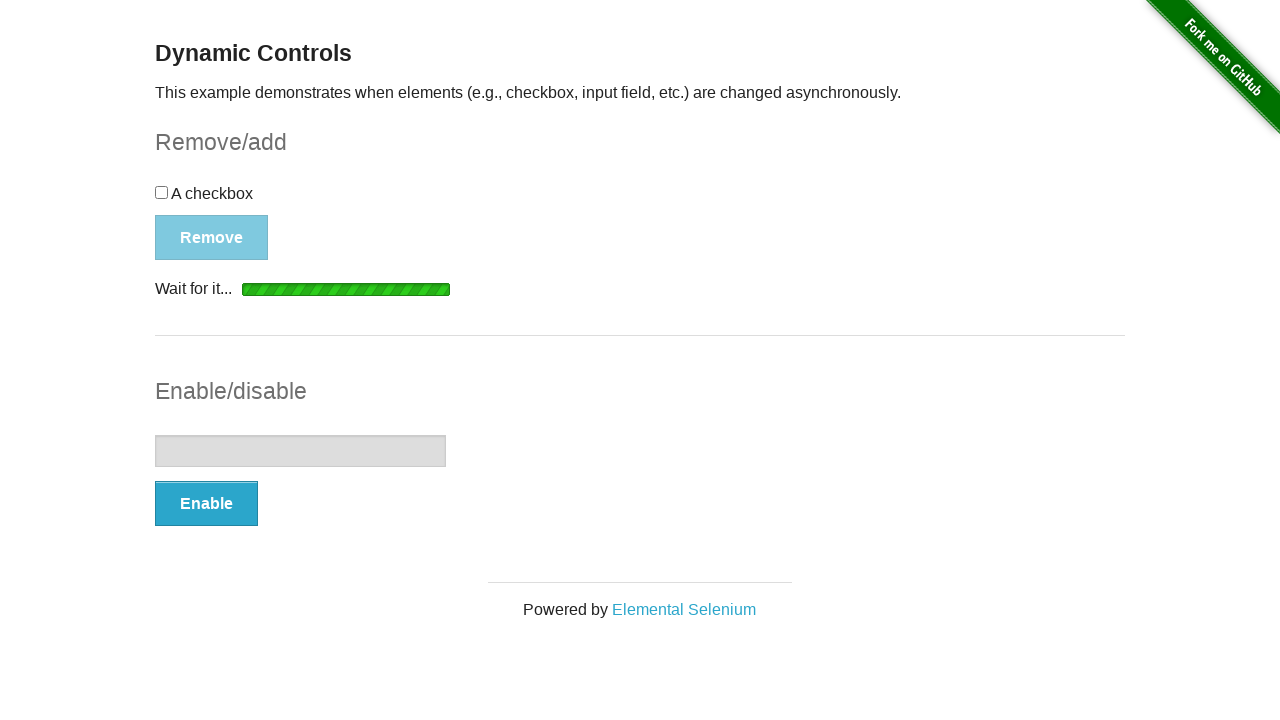

Waited for checkbox to become hidden
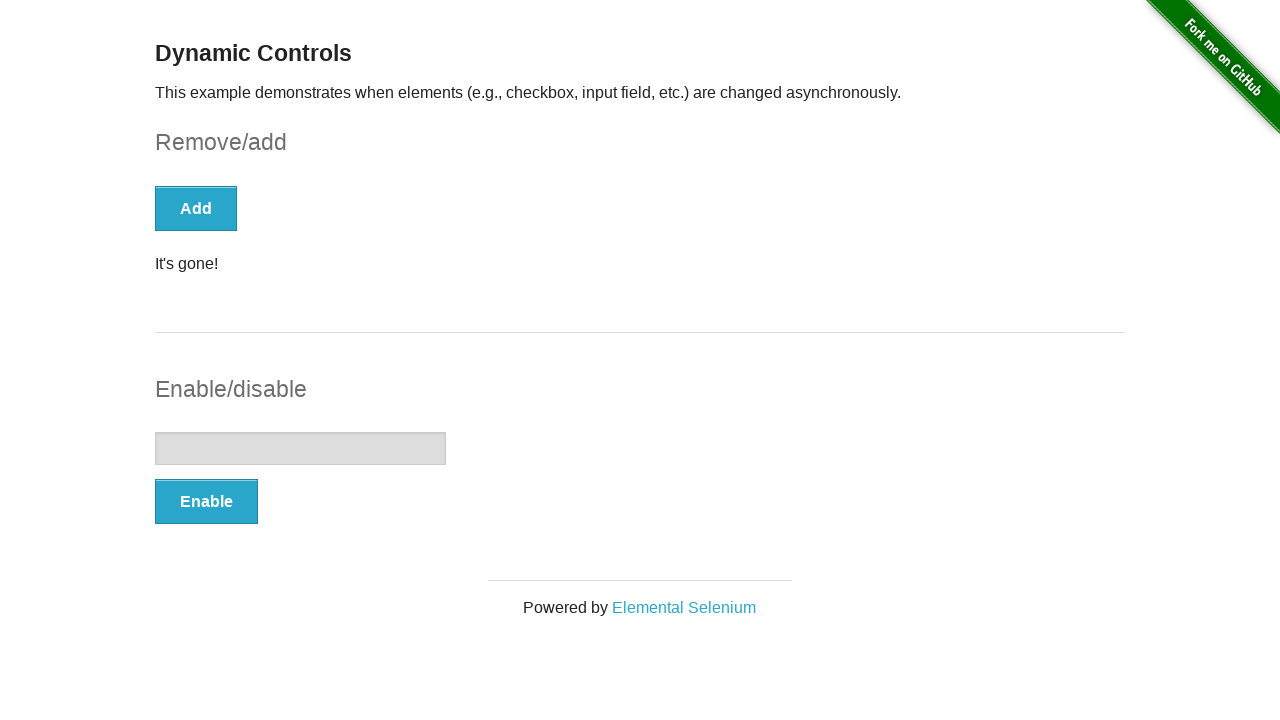

Verified confirmation message is displayed
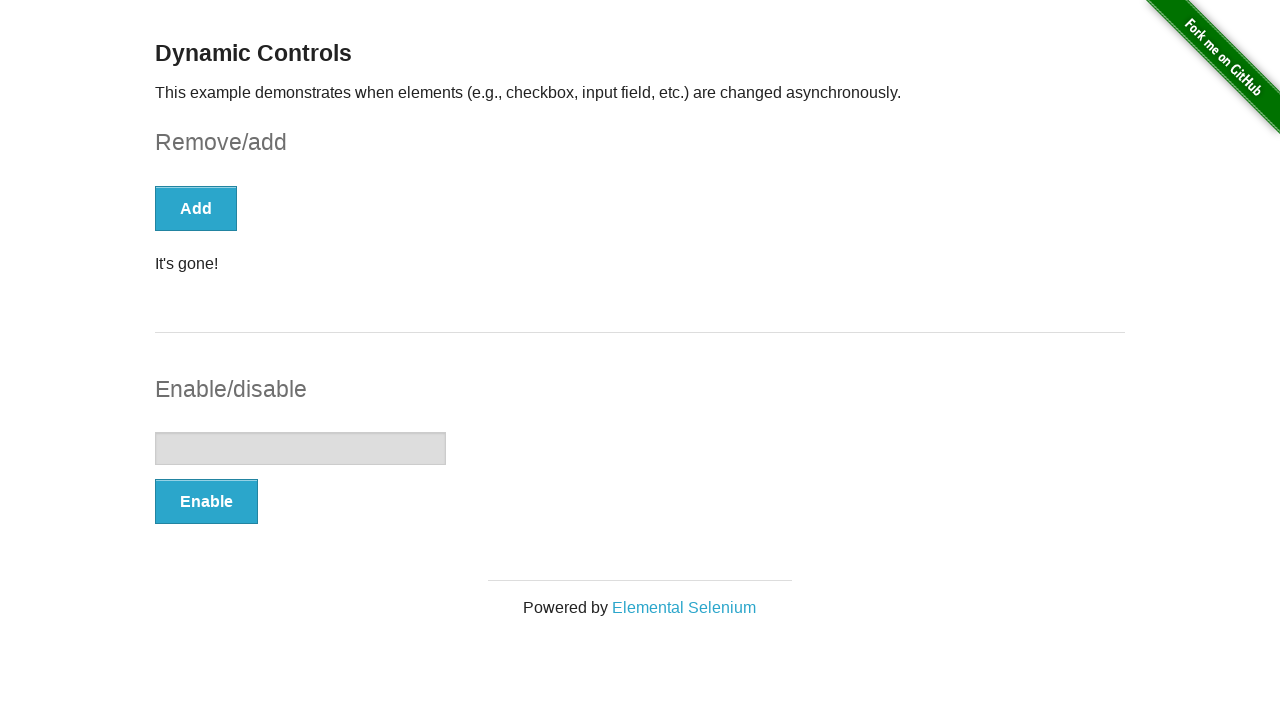

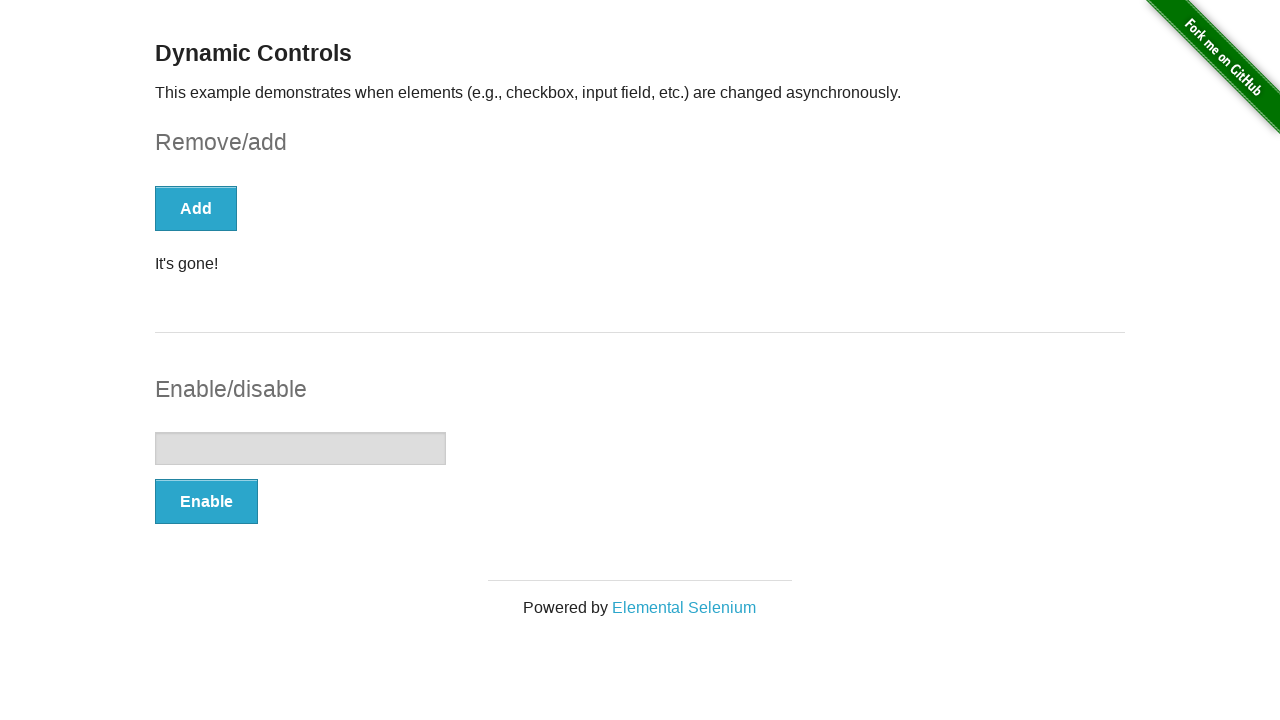